Tests navigation to Browse Languages section and verifies the table header contains expected column names.

Starting URL: http://www.99-bottles-of-beer.net/

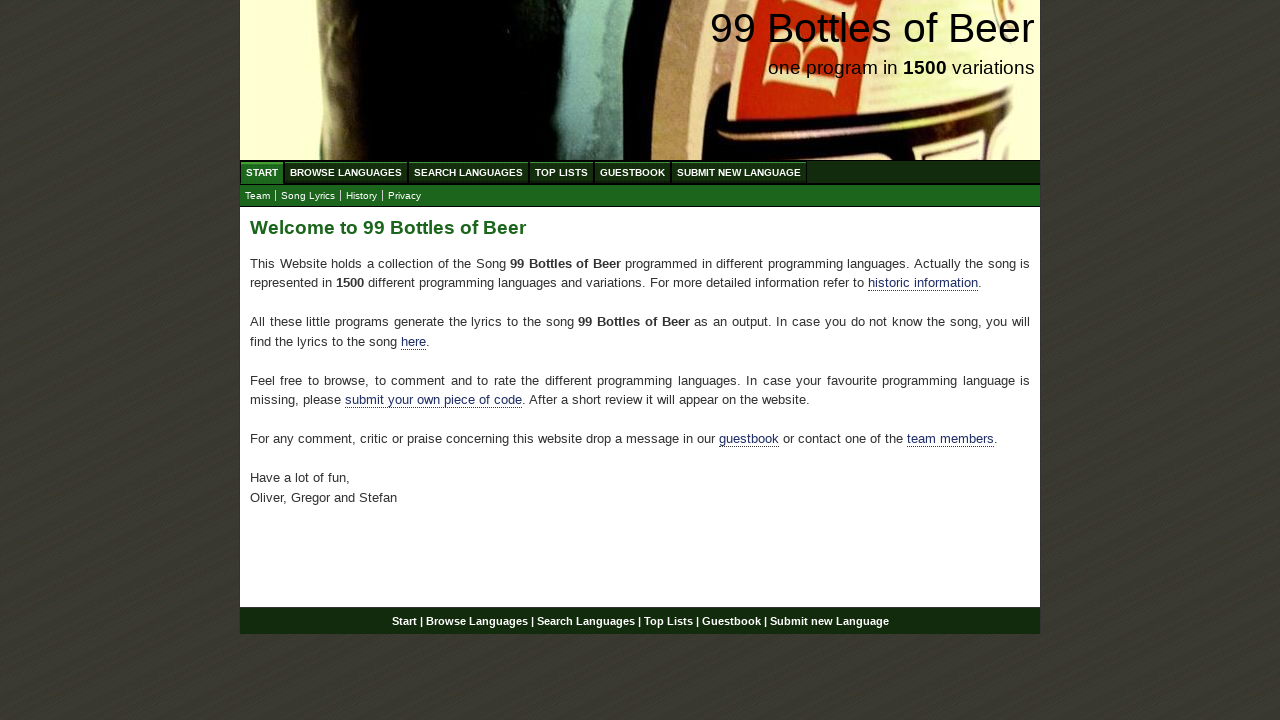

Clicked on Browse Languages menu link at (346, 172) on xpath=//ul[@id='menu']/li/a[@href='/abc.html']
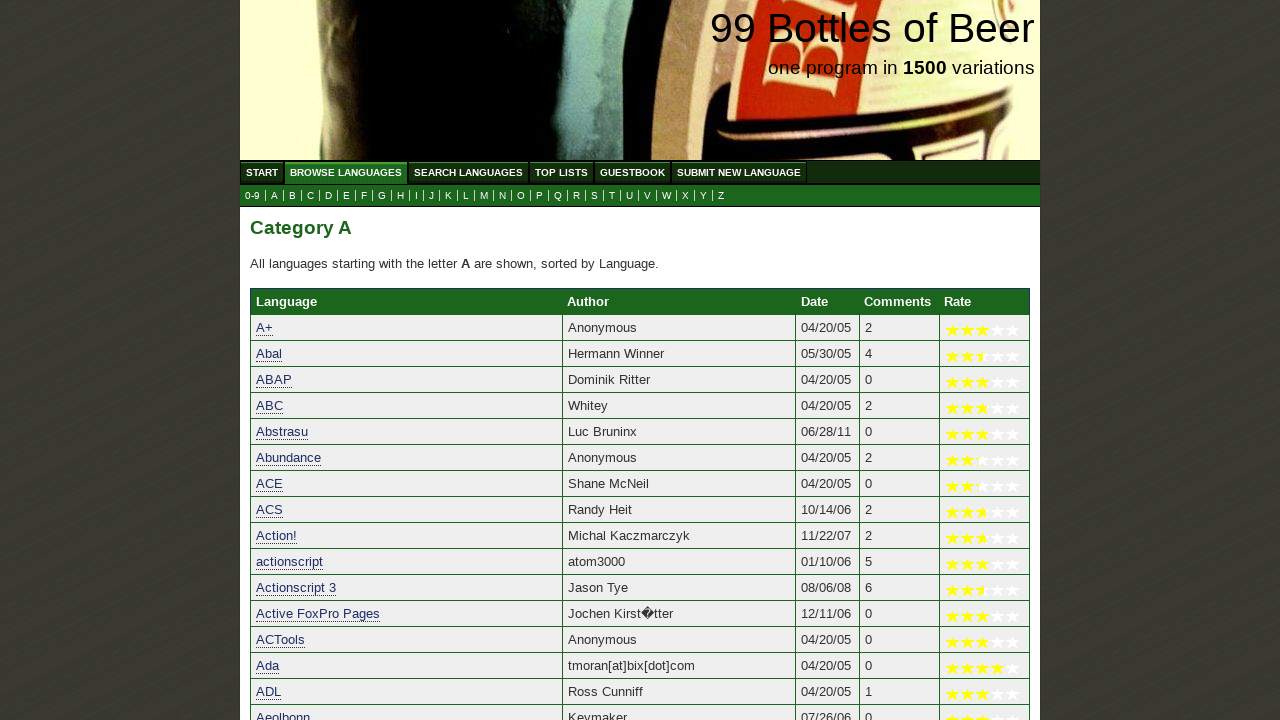

Waited for languages table header row to load
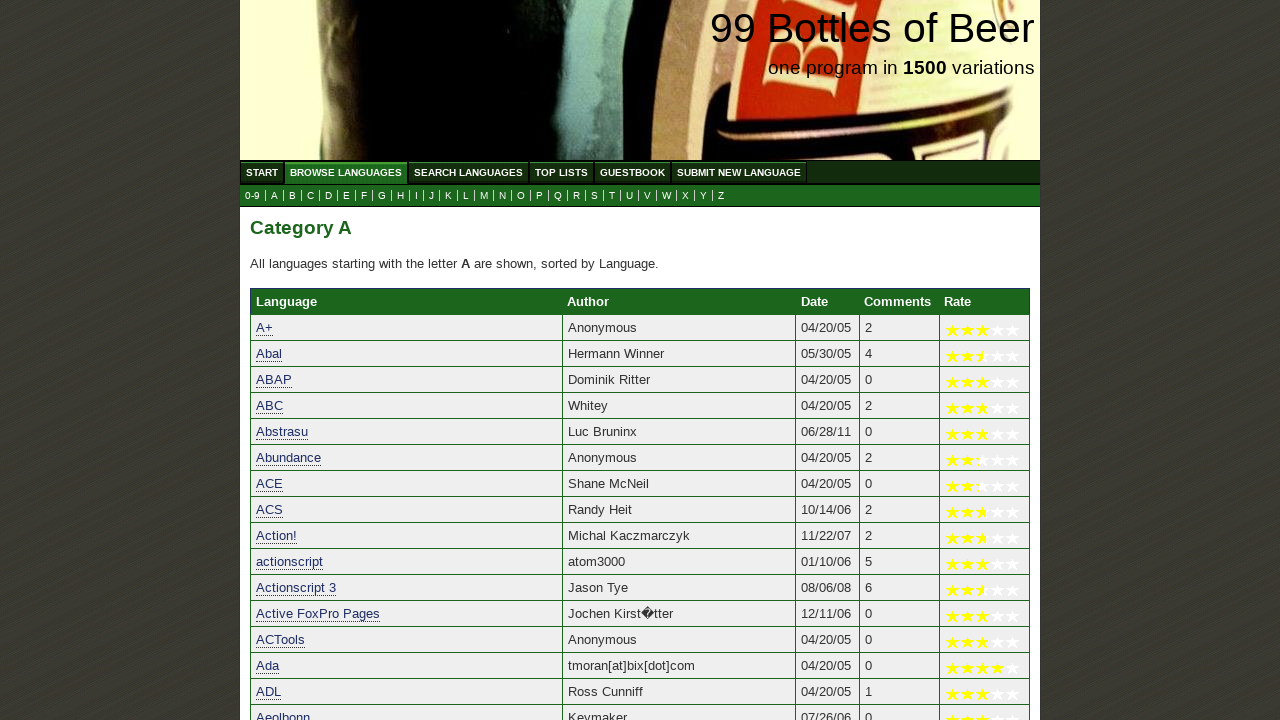

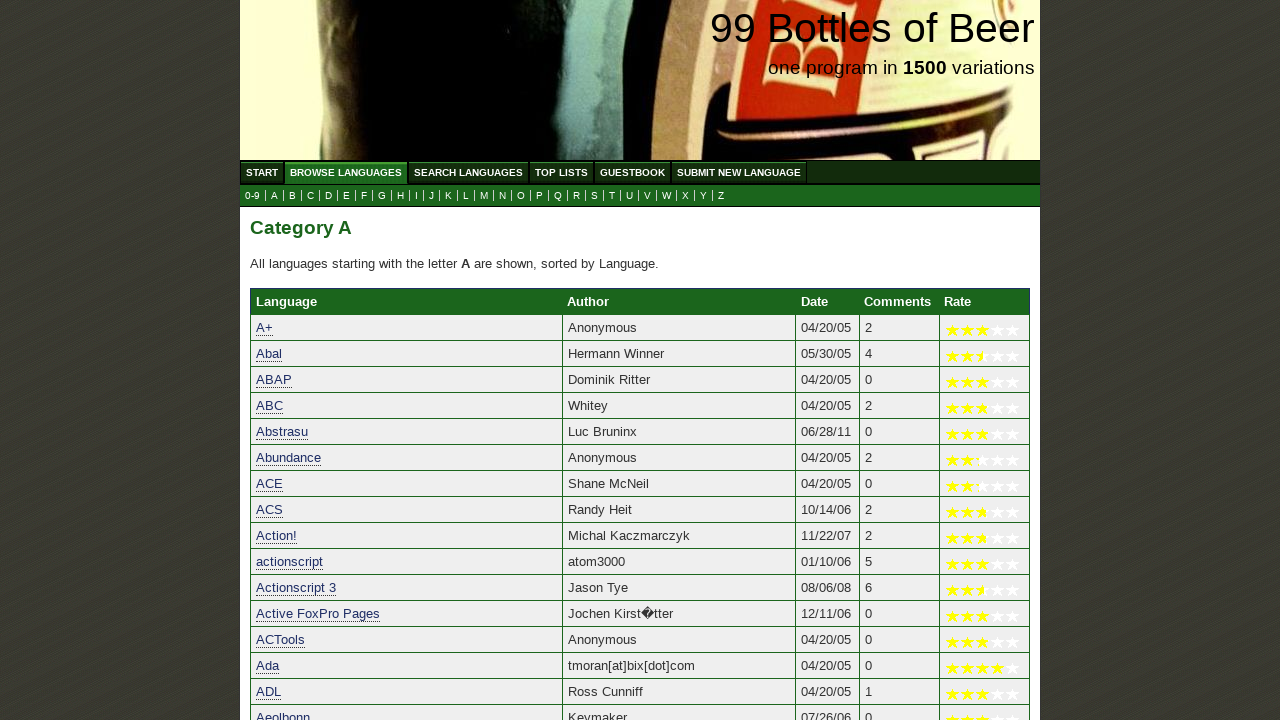